Tests JavaScript alert handling by triggering alerts and confirm dialogs, accepting and dismissing them

Starting URL: https://www.rahulshettyacademy.com/AutomationPractice/

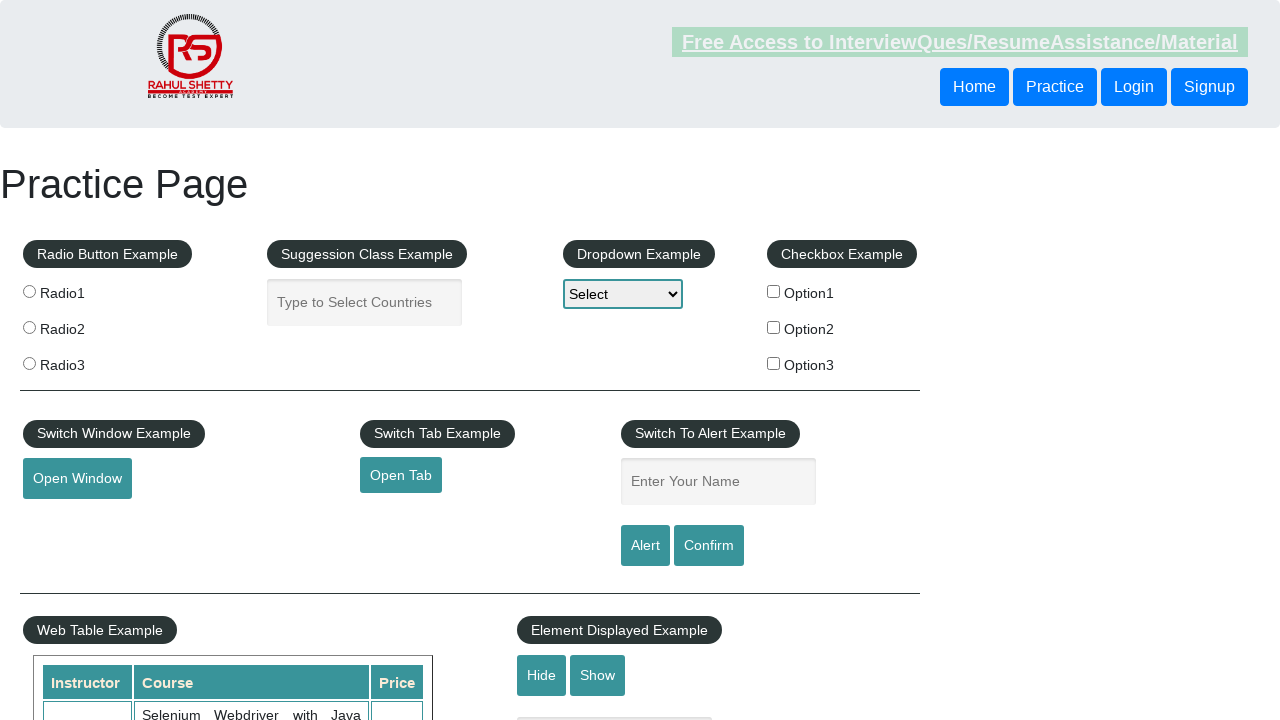

Filled name field with 'Zoltan' on #name
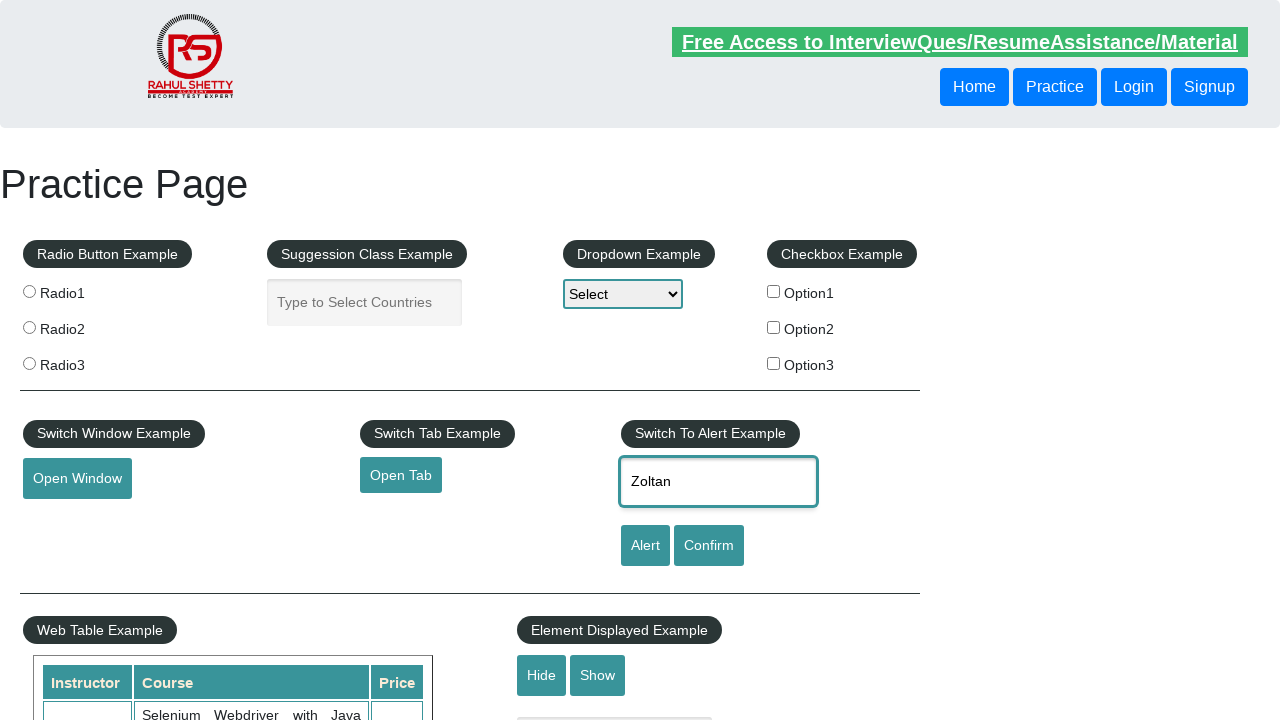

Clicked alert button at (645, 546) on [id='alertbtn']
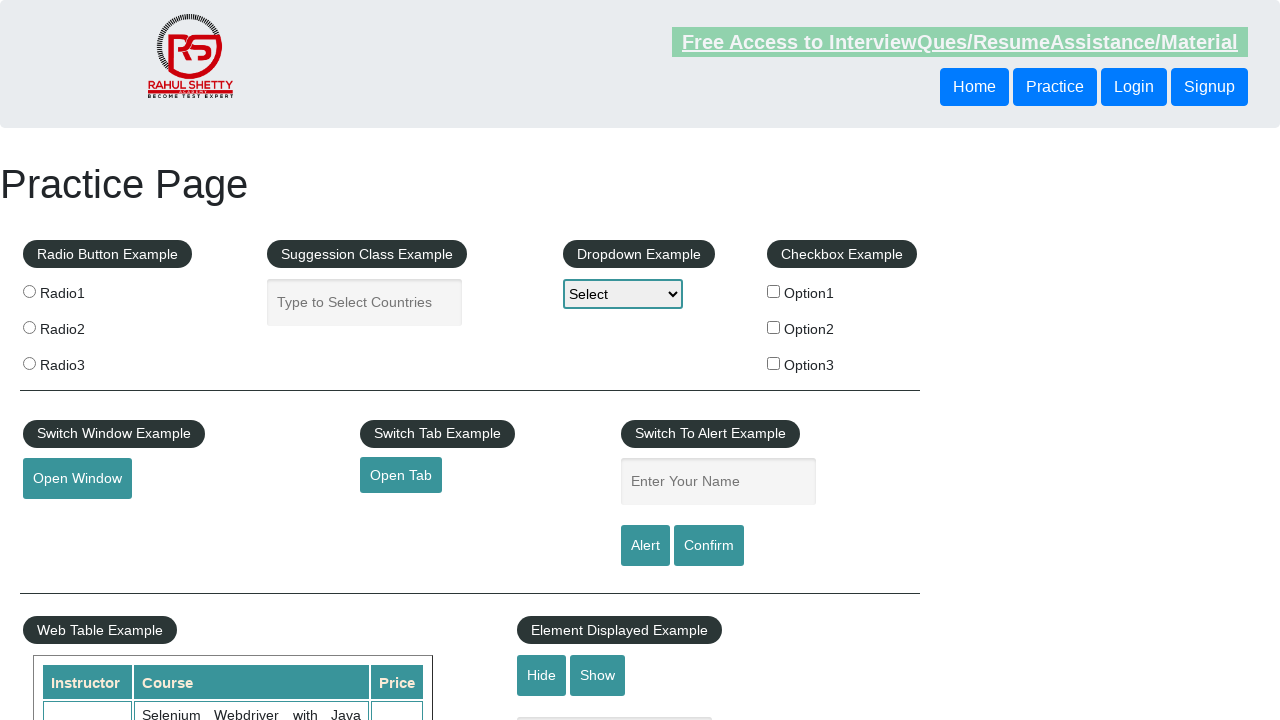

Accepted JavaScript alert dialog
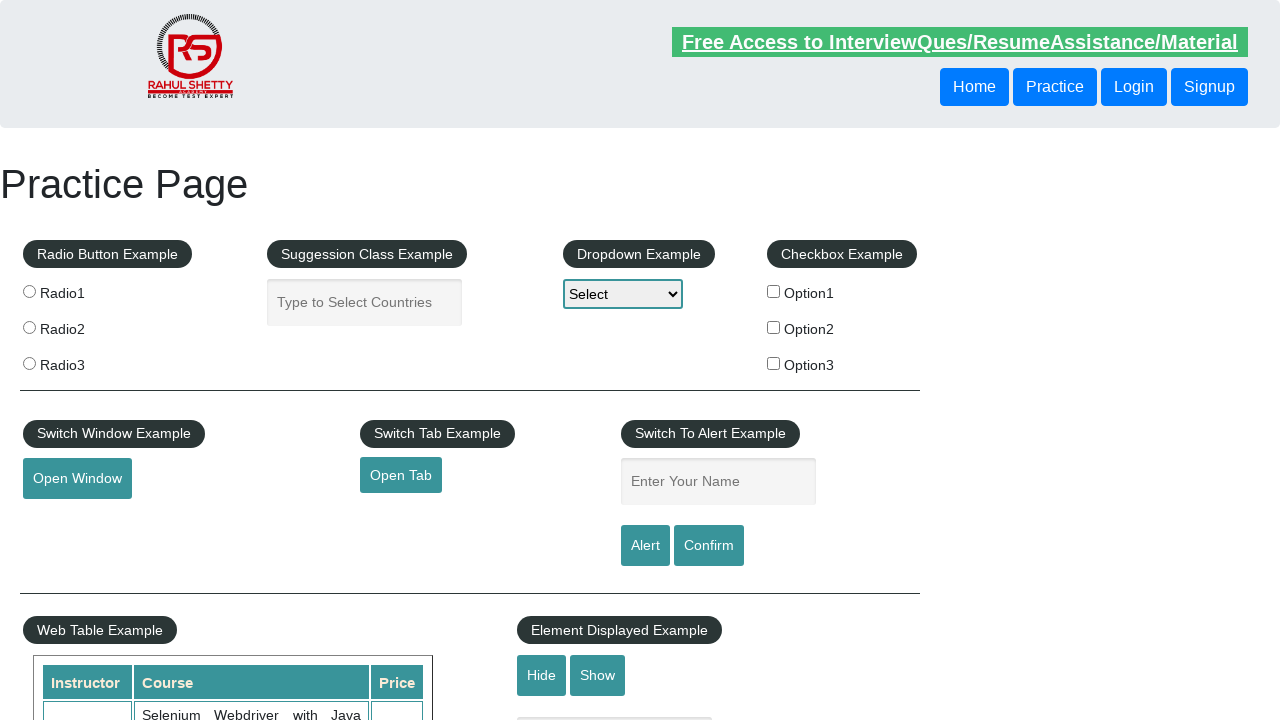

Clicked confirm button at (709, 546) on #confirmbtn
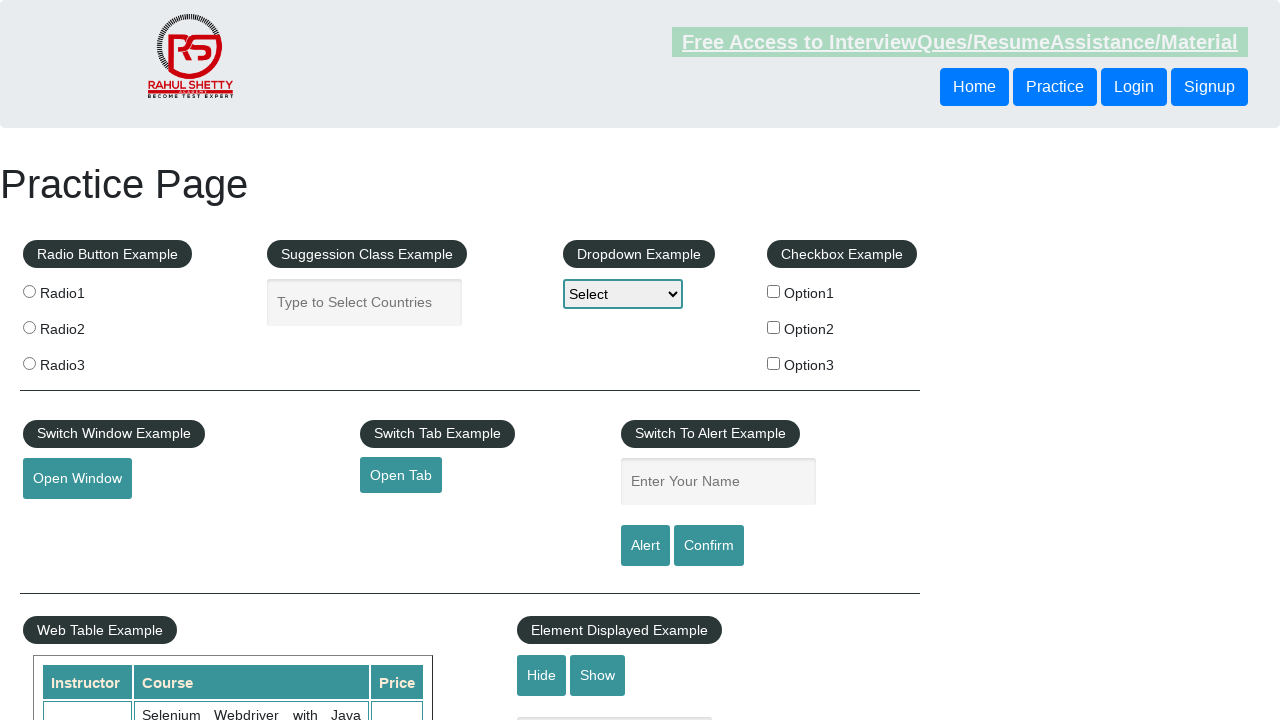

Dismissed confirm dialog
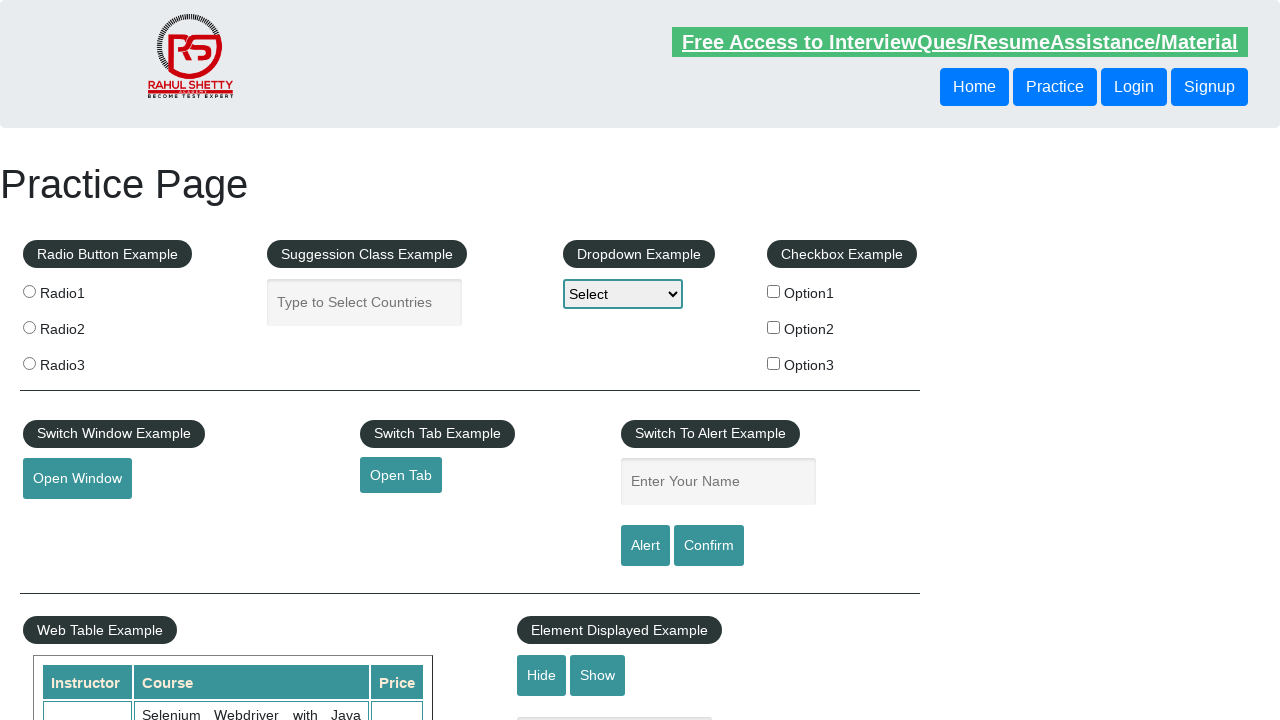

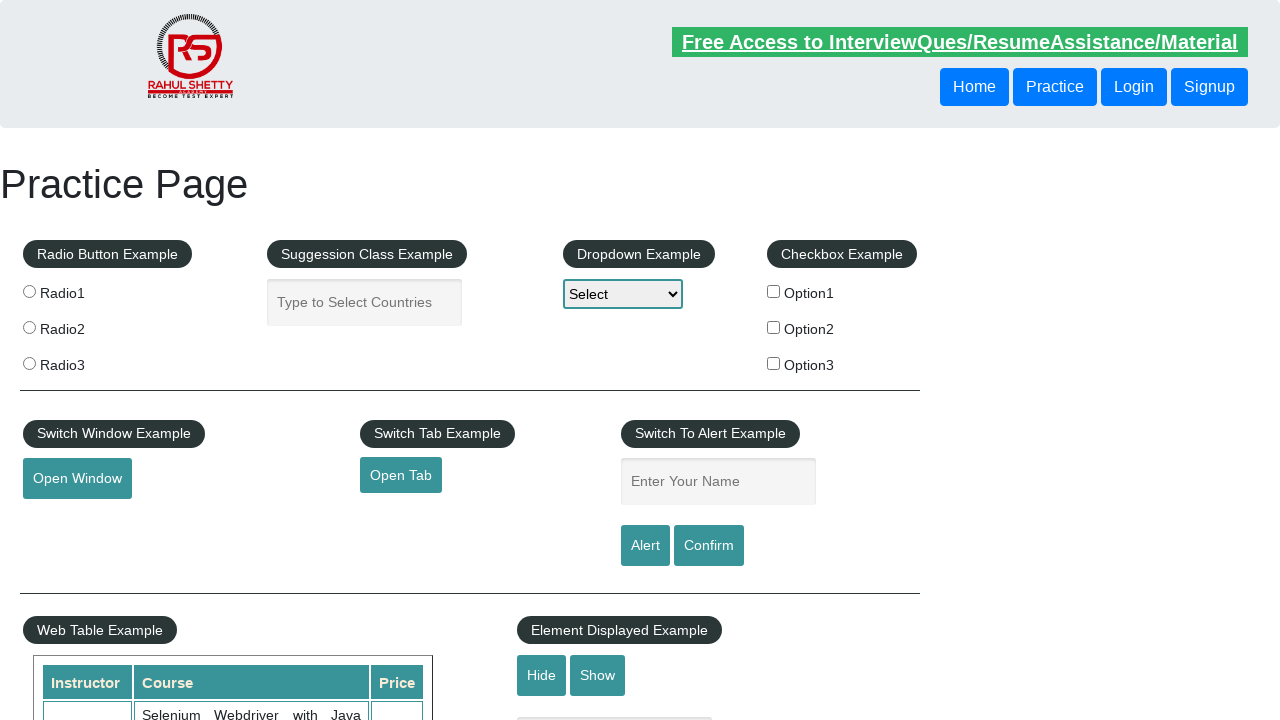